Tests clicking a potentially broken link and checking if it leads to a 404 page

Starting URL: https://www.leafground.com/link.xhtml

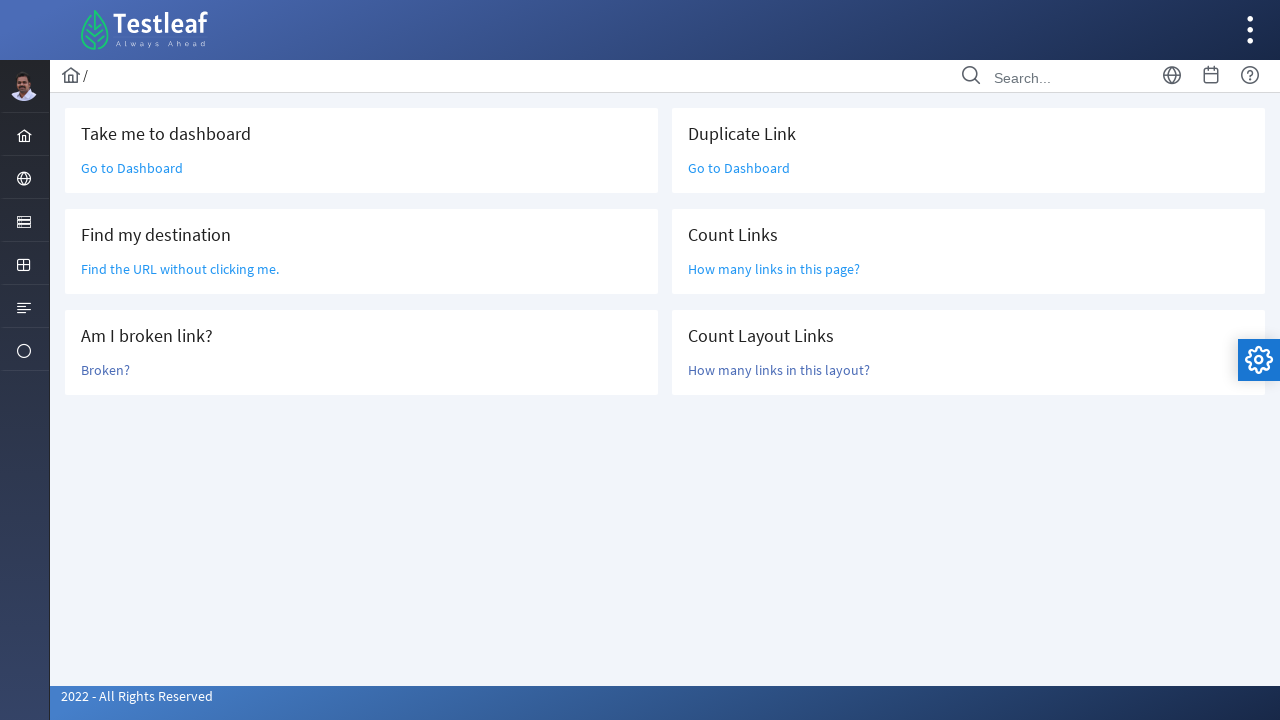

Clicked the 'Broken?' link to test if it leads to a 404 page at (106, 370) on a:has-text('Broken?')
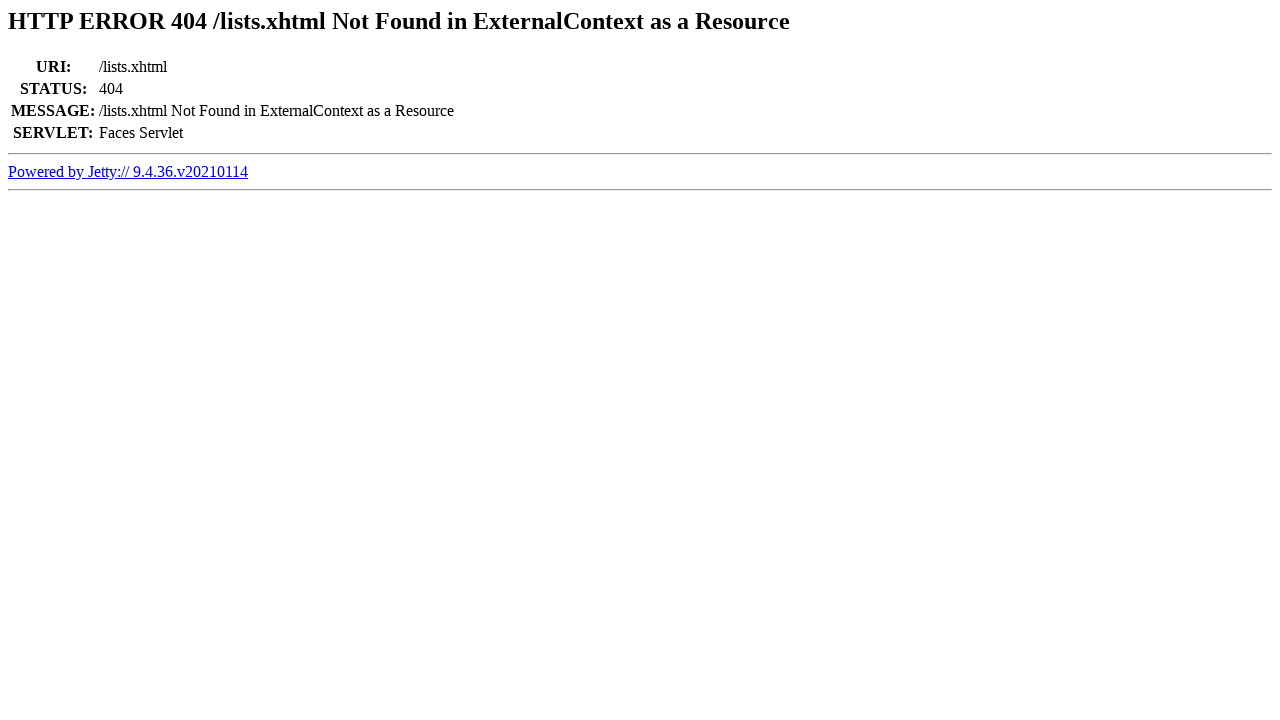

Retrieved page title: 'Error 404 /lists.xhtml Not Found in ExternalContext as a Resource'
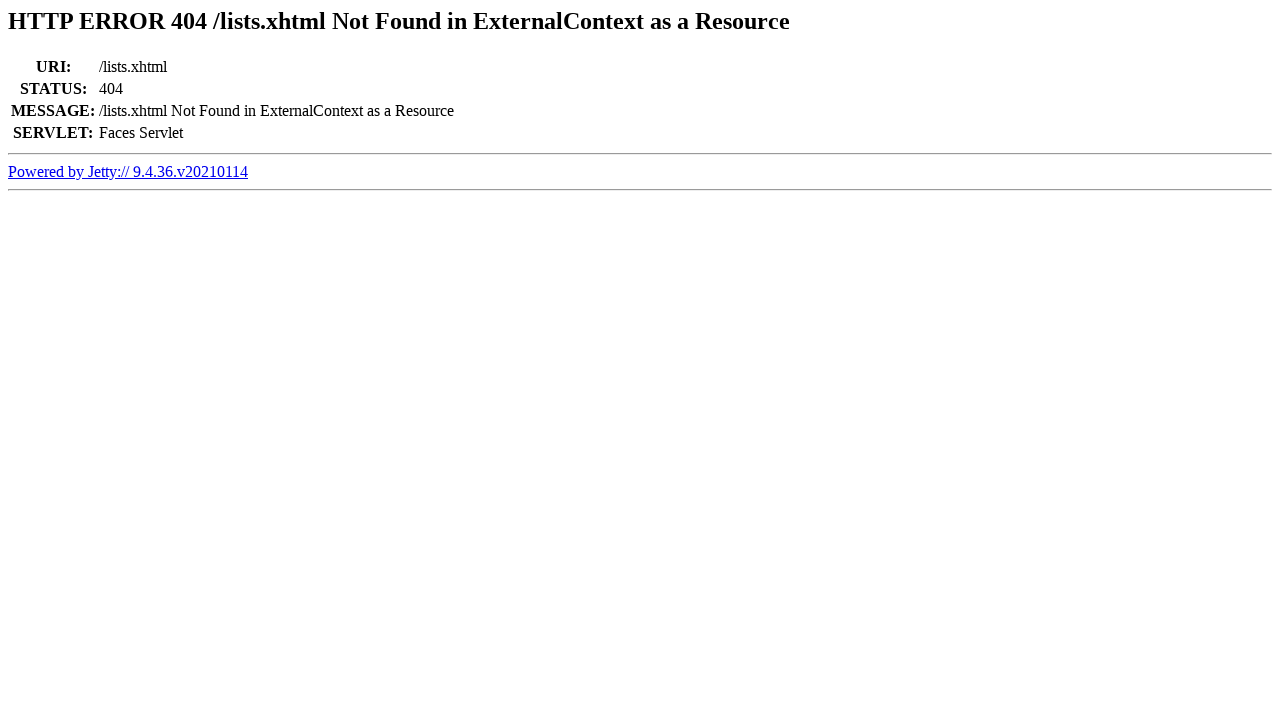

Navigated back to the original page
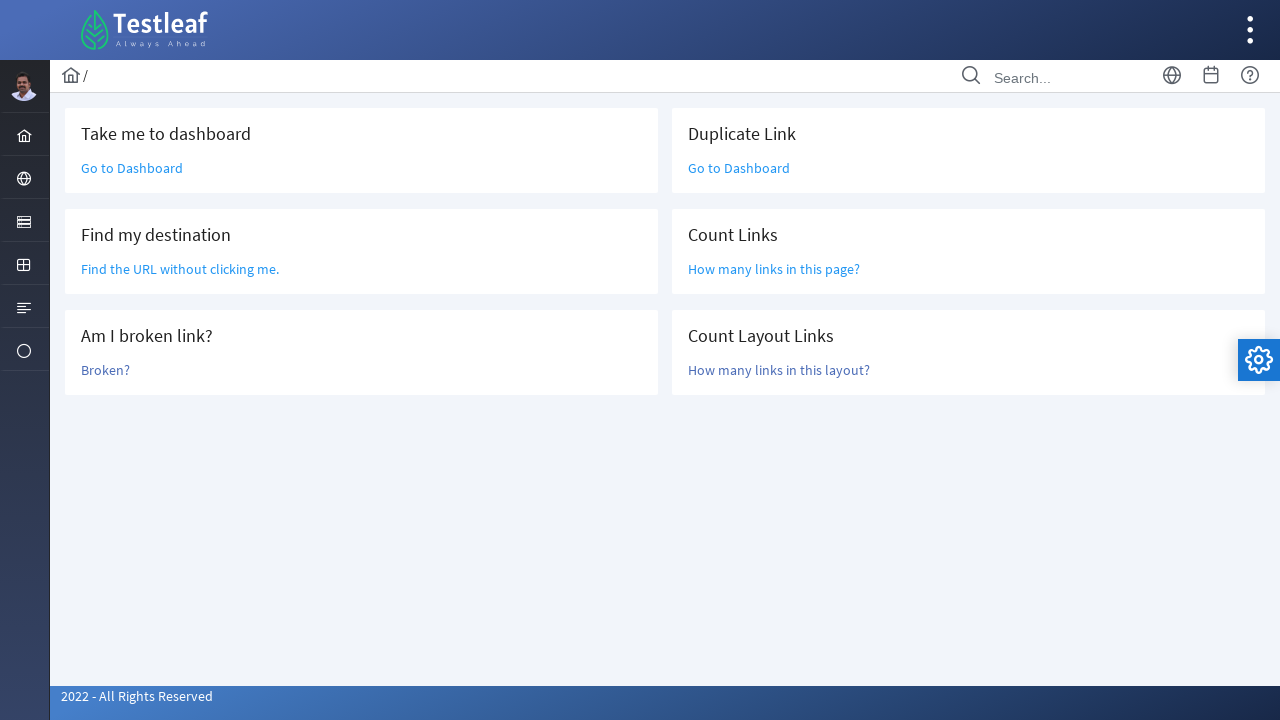

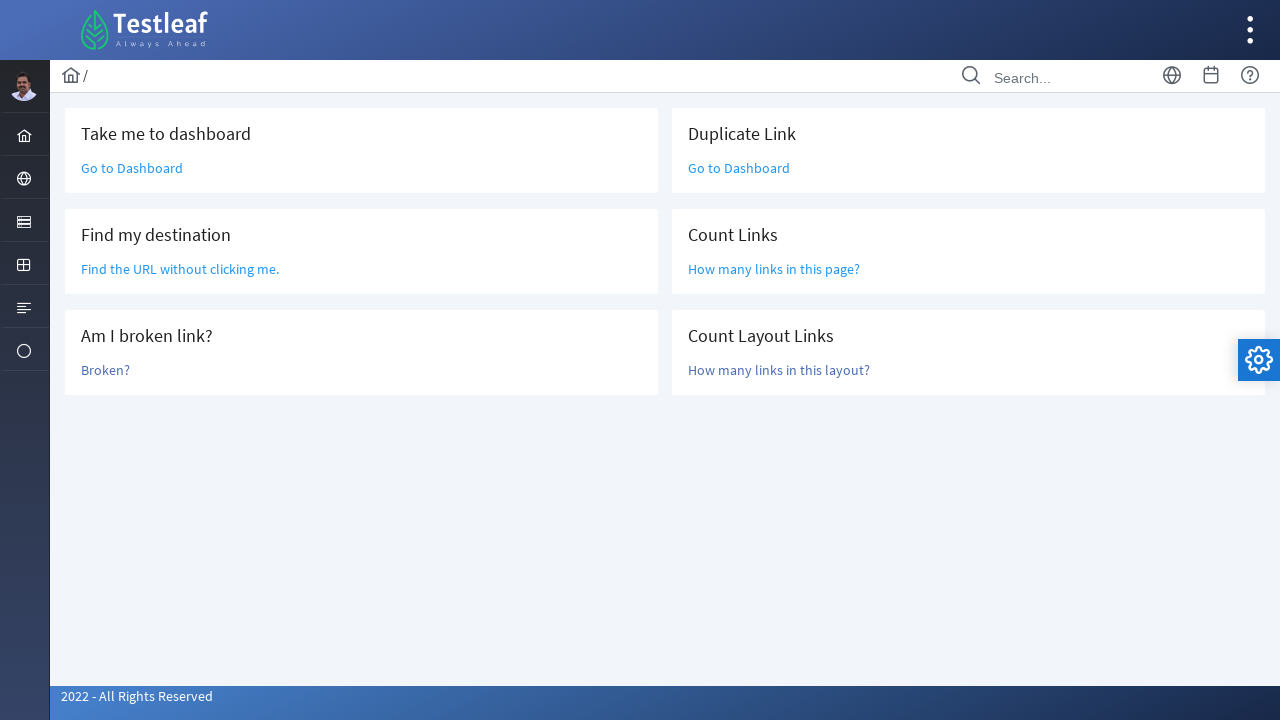